Demonstrates click-and-hold, move, and release mouse actions for drag operation

Starting URL: https://crossbrowsertesting.github.io/drag-and-drop

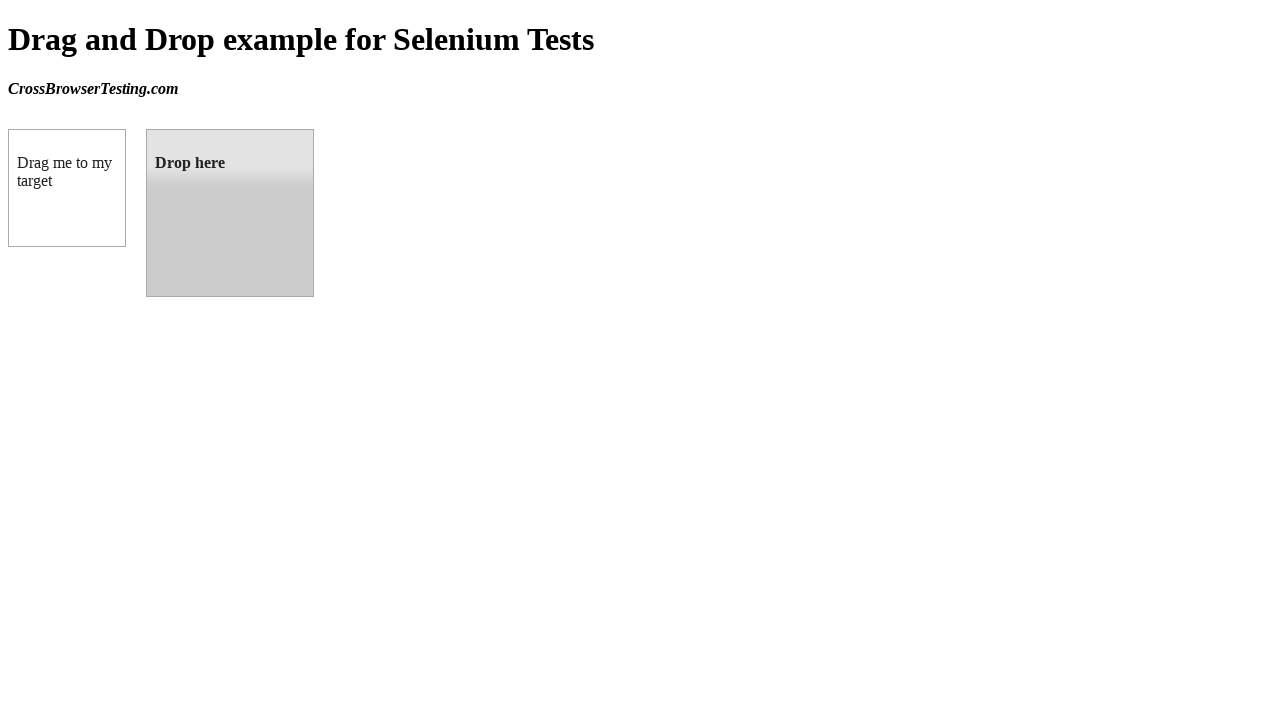

Located draggable source element
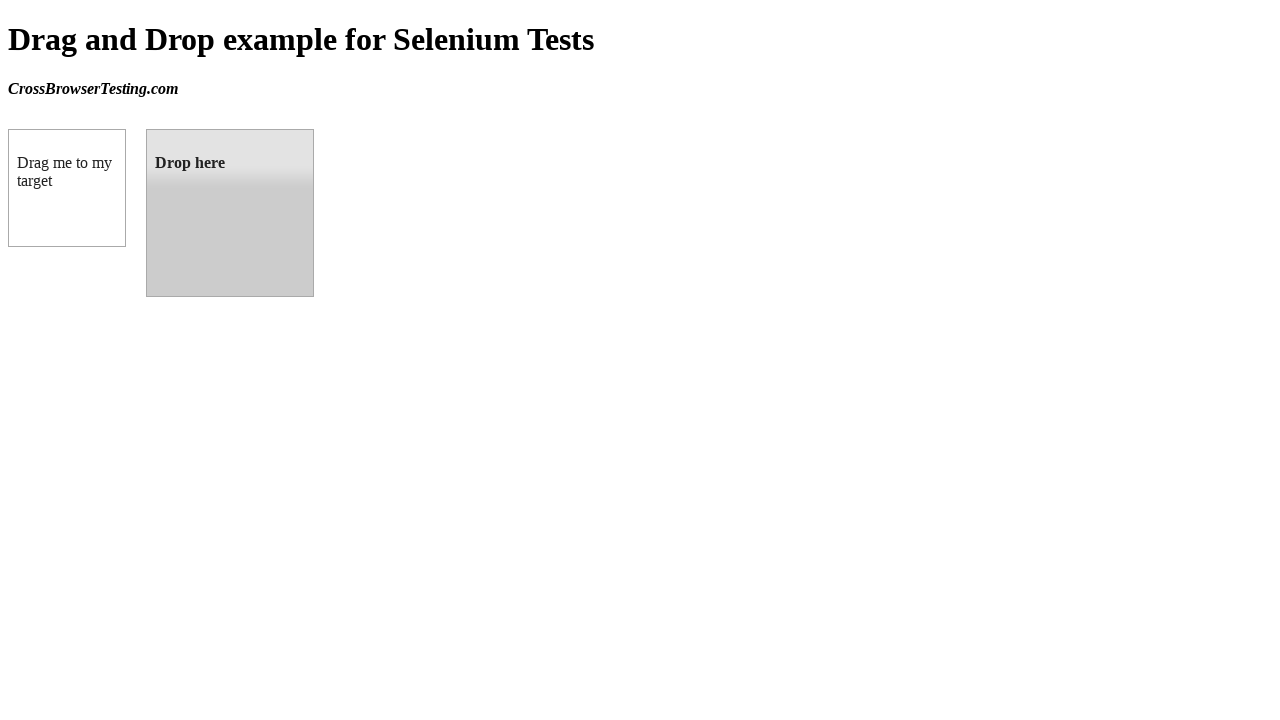

Located droppable target element
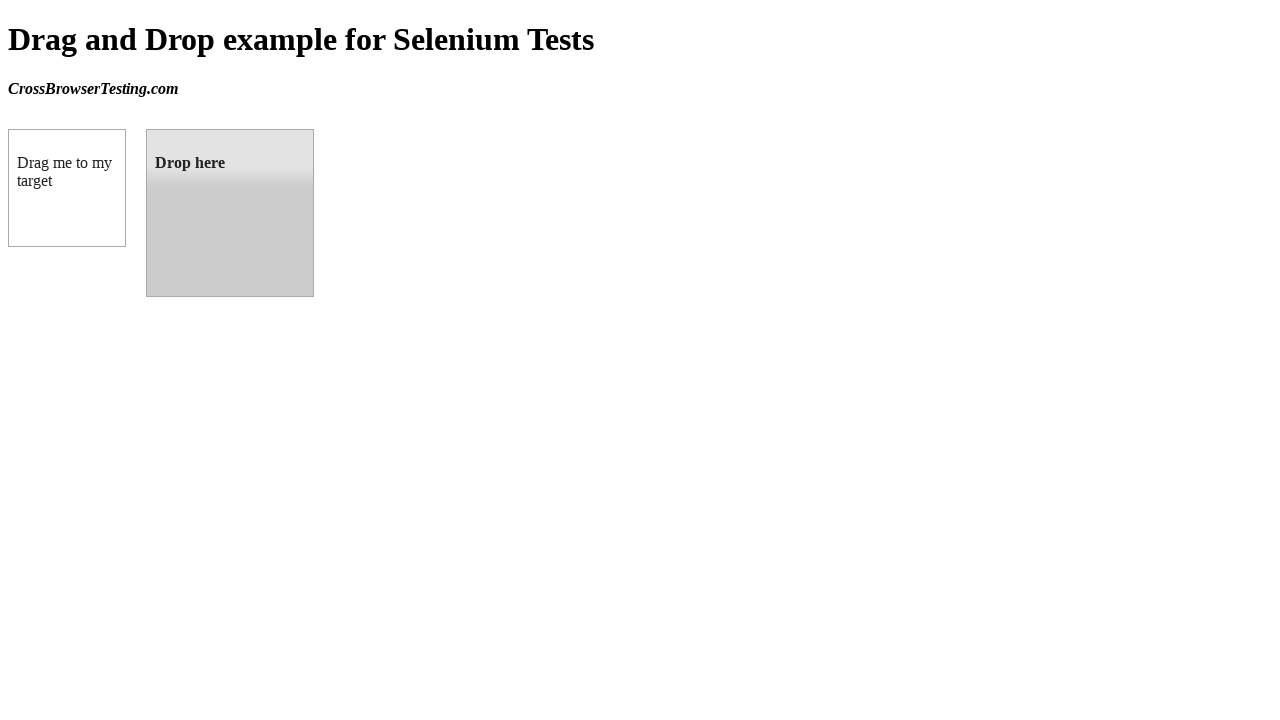

Retrieved bounding box of source element
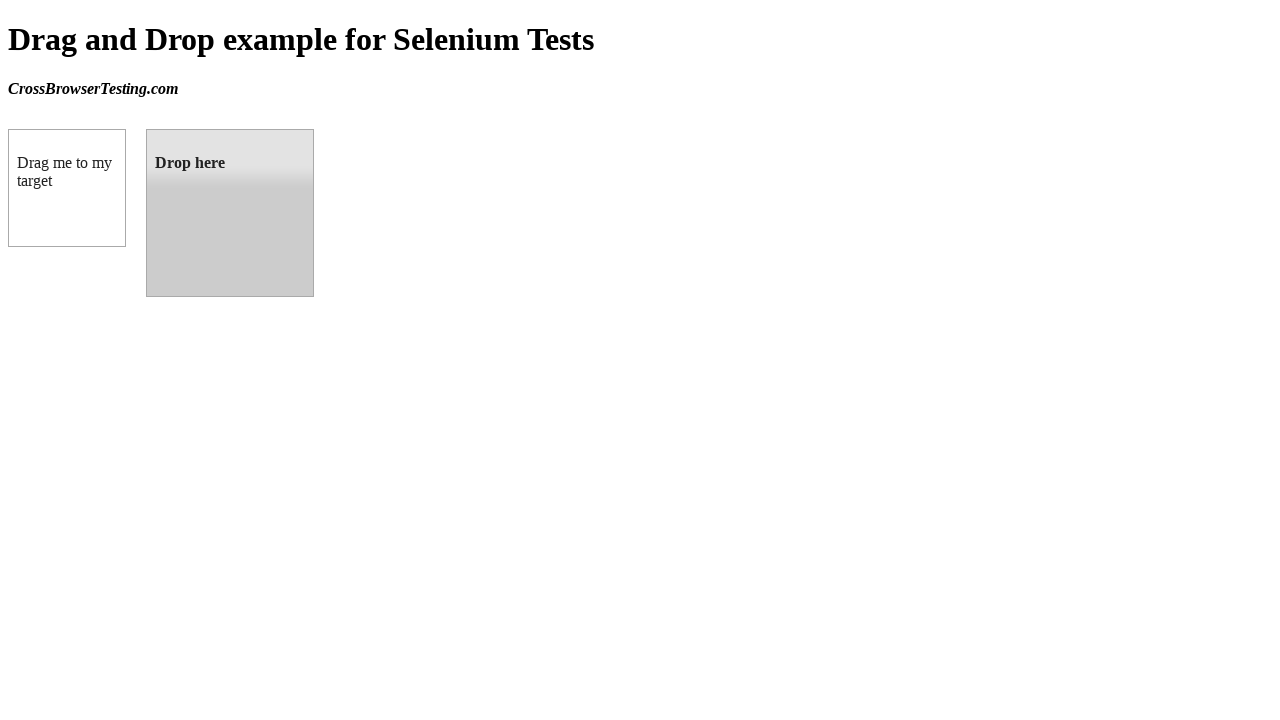

Retrieved bounding box of target element
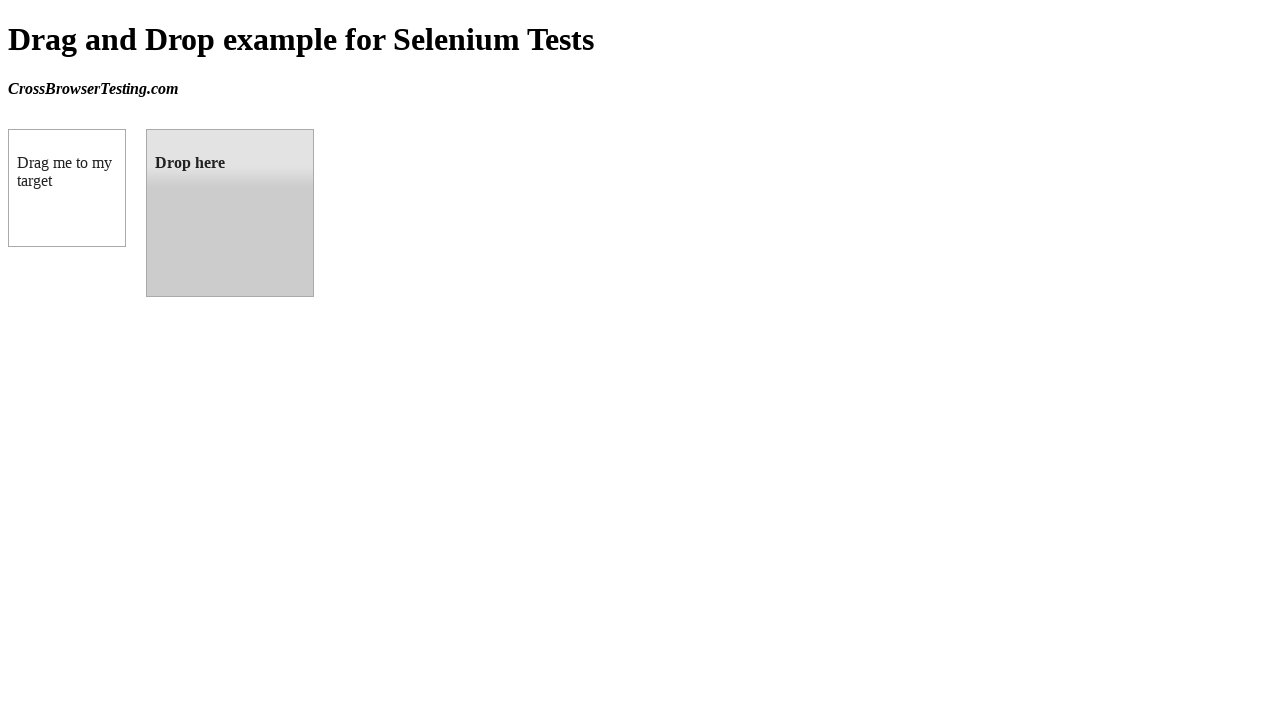

Moved mouse to center of draggable element at (67, 188)
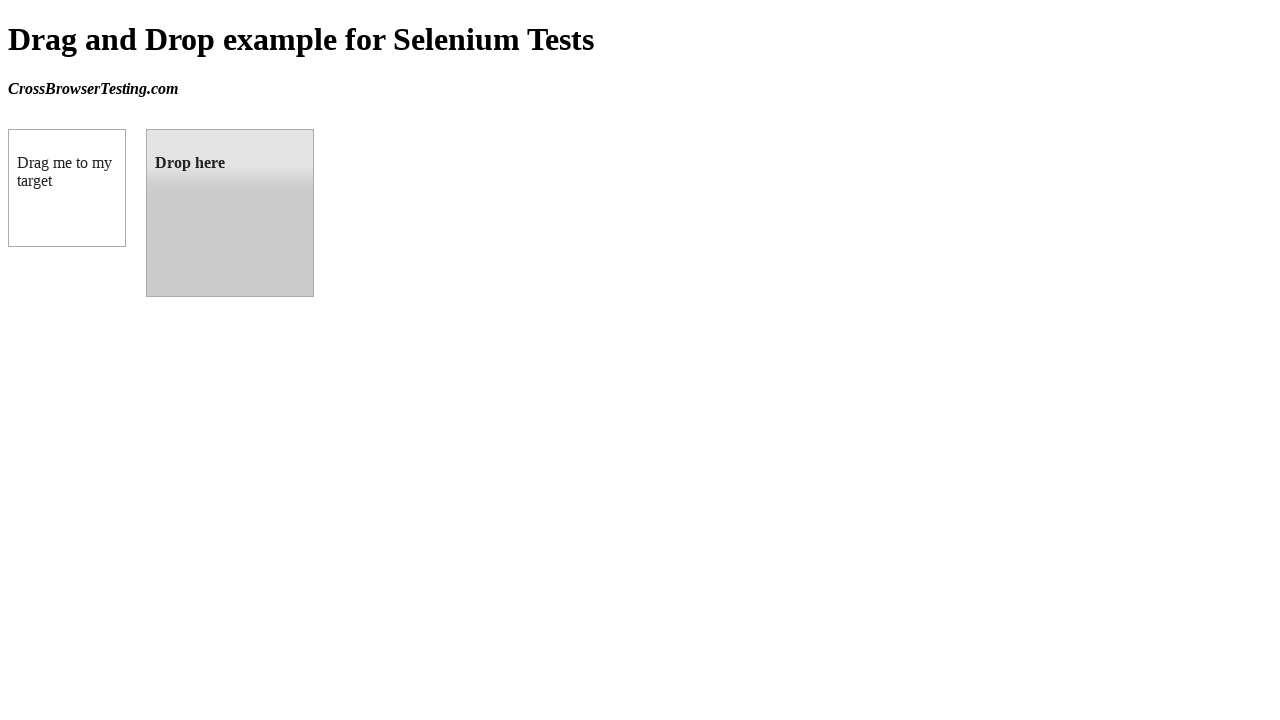

Pressed mouse button down to initiate drag at (67, 188)
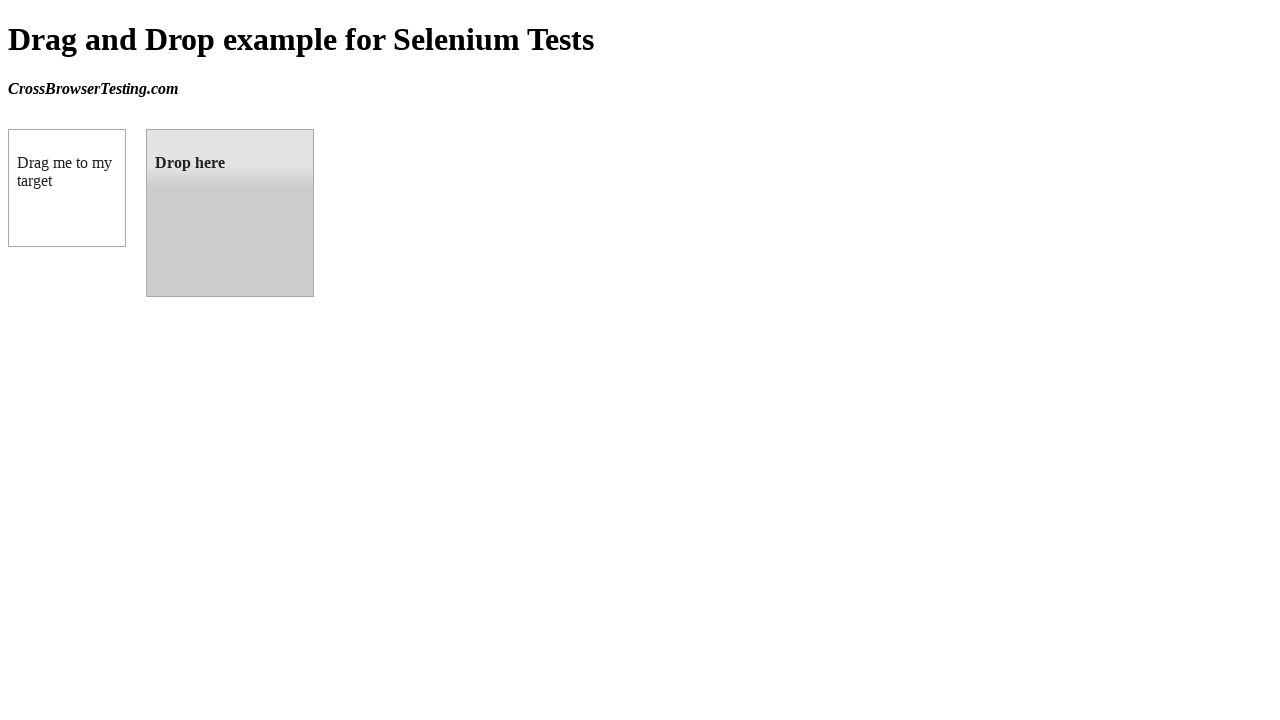

Moved mouse to center of droppable target element at (230, 213)
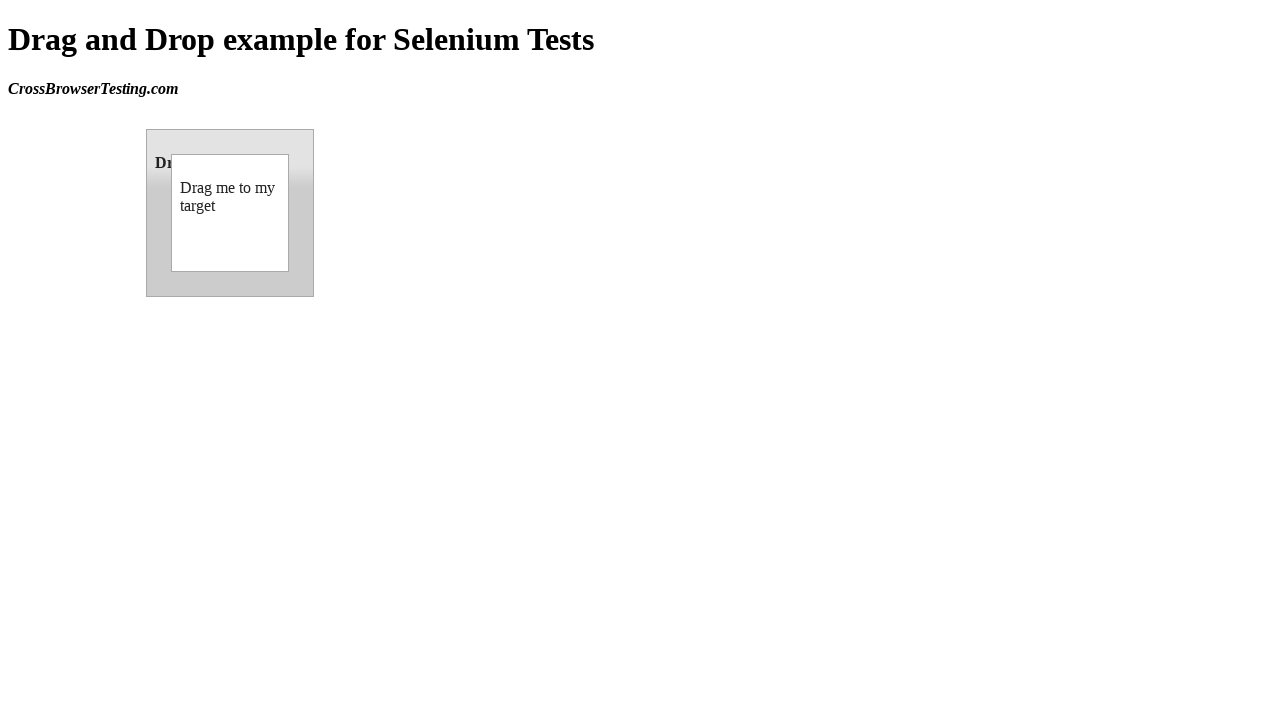

Released mouse button to complete drag-and-drop operation at (230, 213)
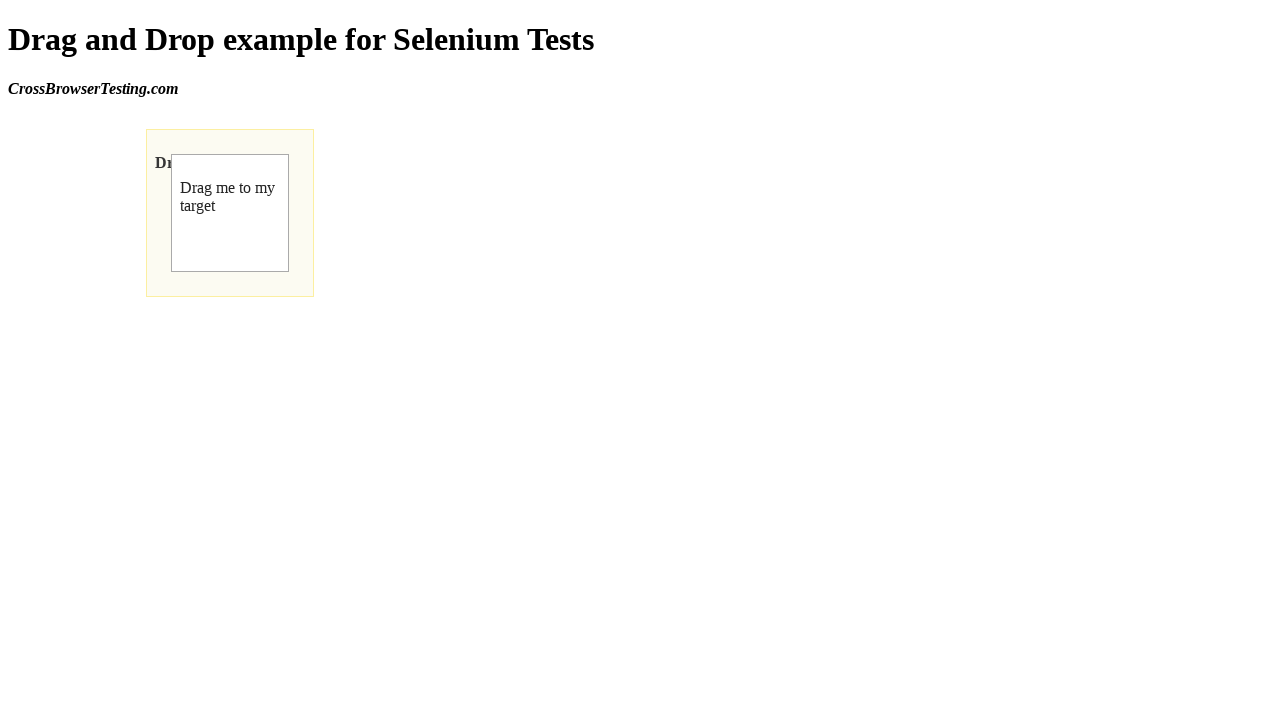

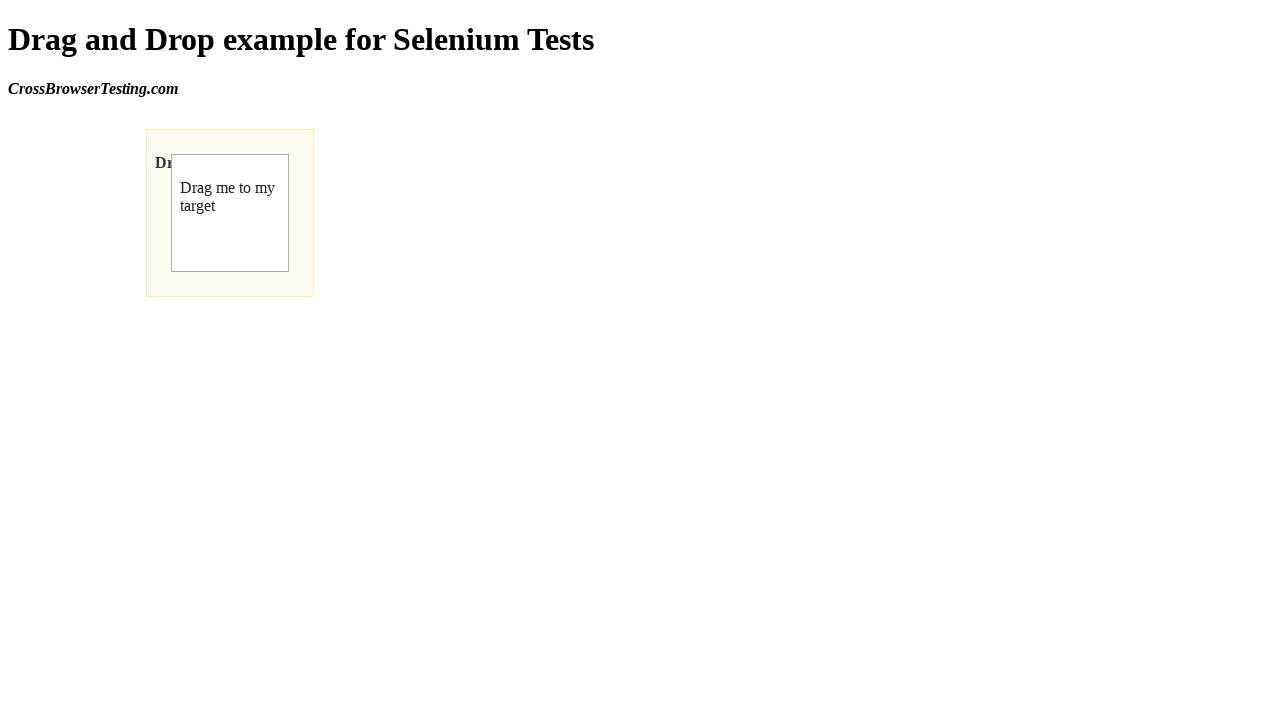